Navigates to OrangeHRM demo page and clicks on the "OrangeHRM, Inc" link (likely a footer link to the company website)

Starting URL: https://opensource-demo.orangehrmlive.com/web/index.php/auth/login

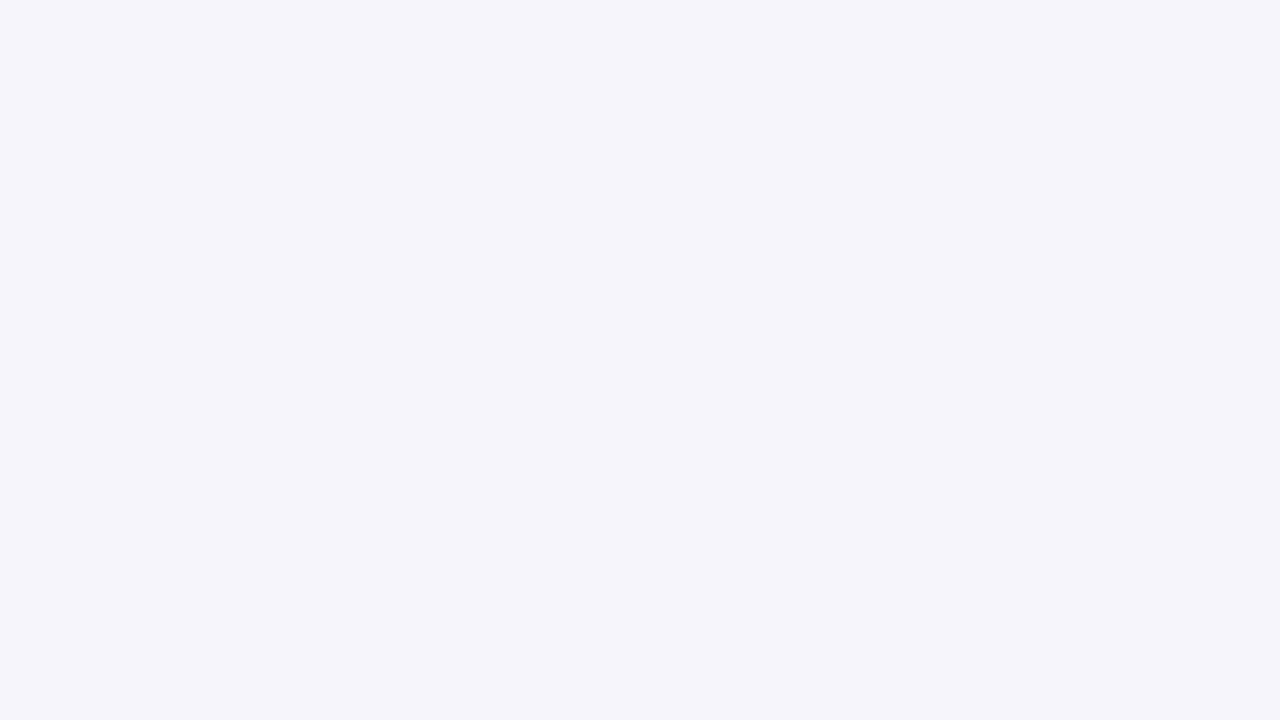

Waited for page to reach networkidle state on OrangeHRM login page
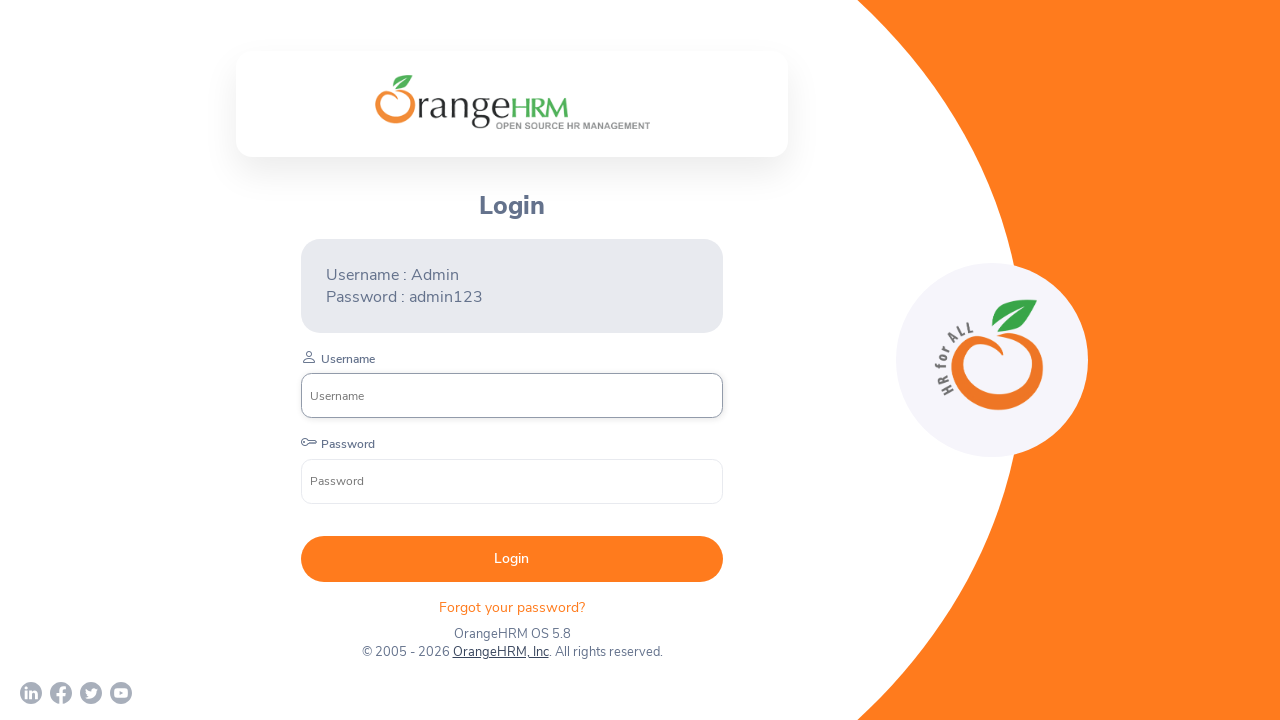

Clicked on the 'OrangeHRM, Inc' footer link at (500, 652) on text=OrangeHRM, Inc
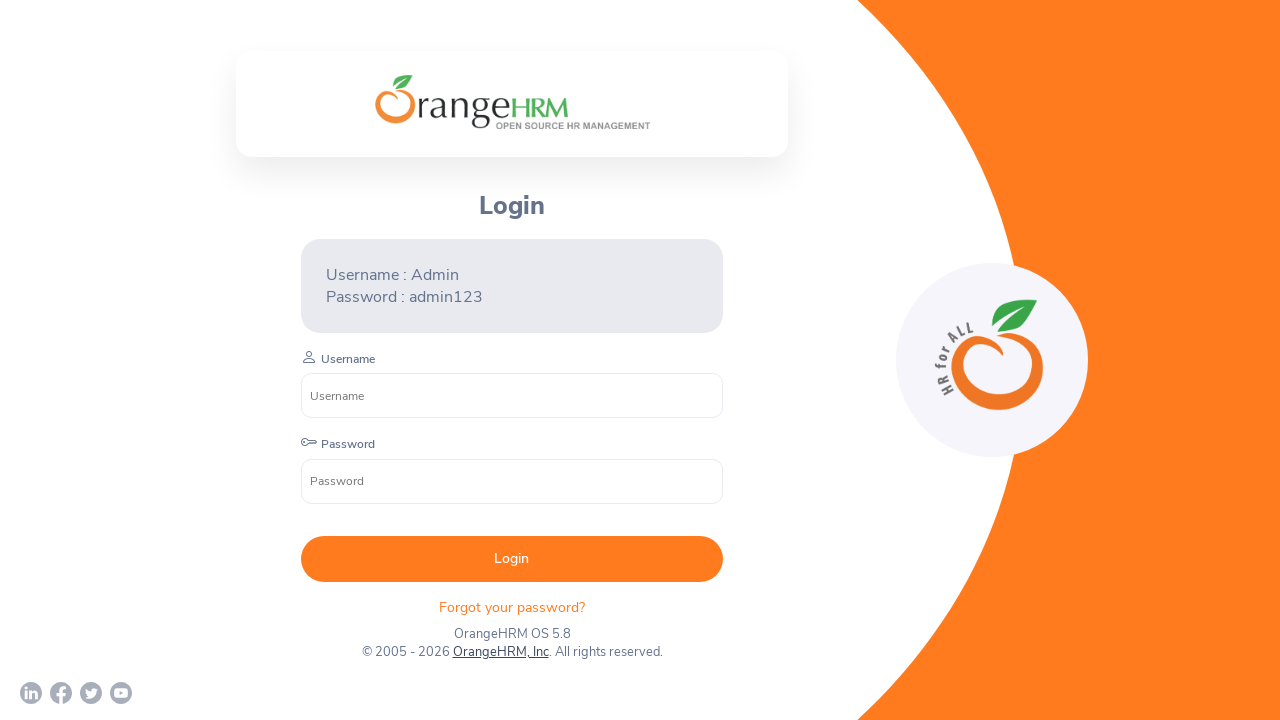

Waited for page to fully load after clicking OrangeHRM, Inc link
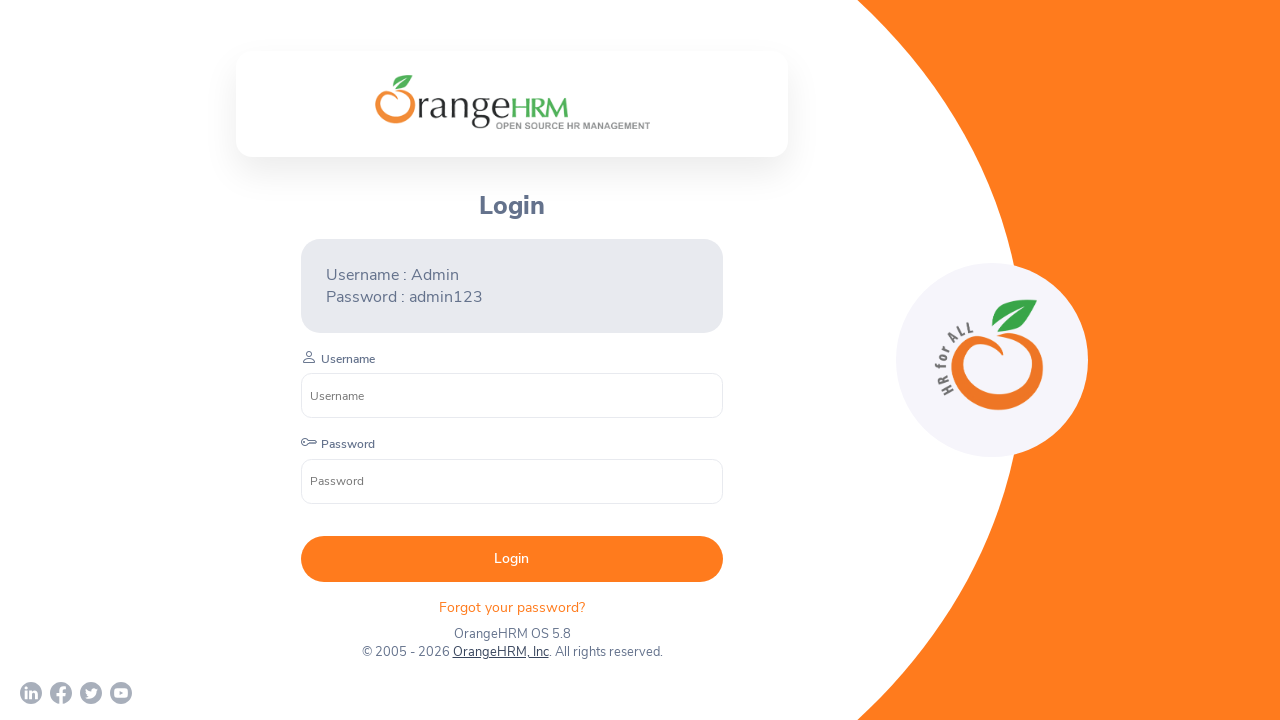

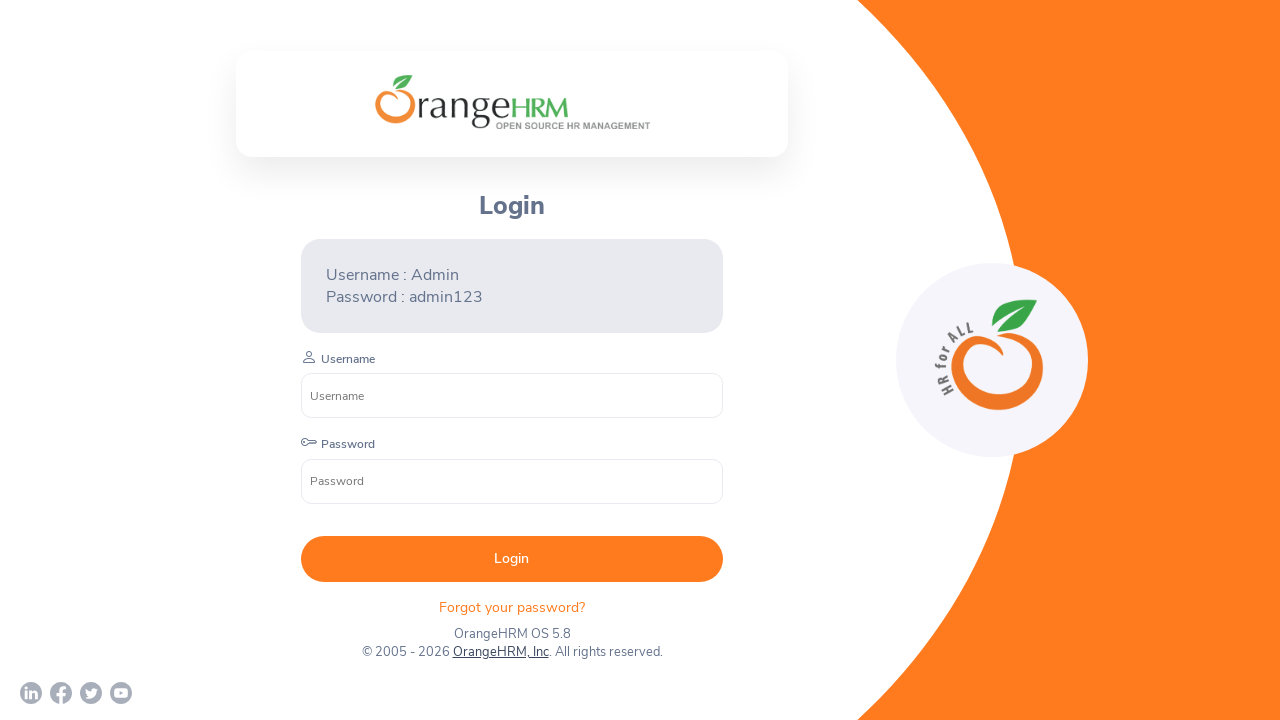